Tests dynamic loading with implicit wait override by clicking Start button and verifying Hello World text appears

Starting URL: http://the-internet.herokuapp.com/dynamic_loading/2

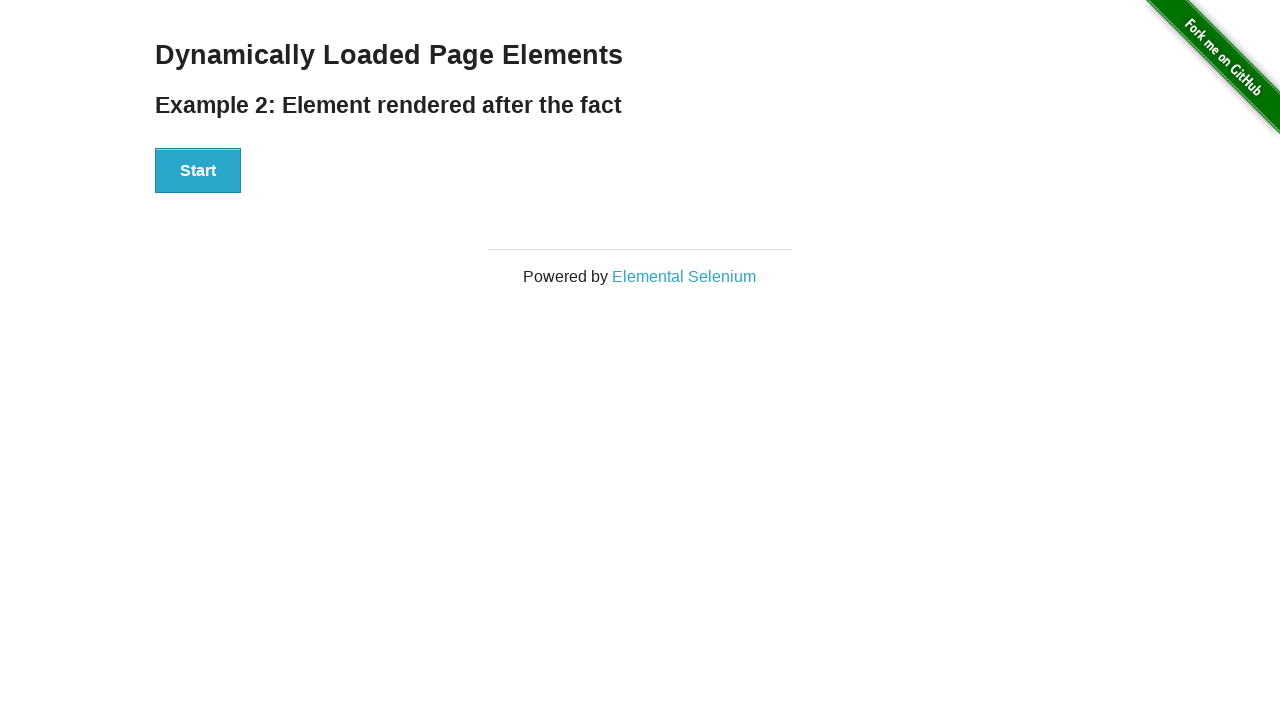

Start button became visible
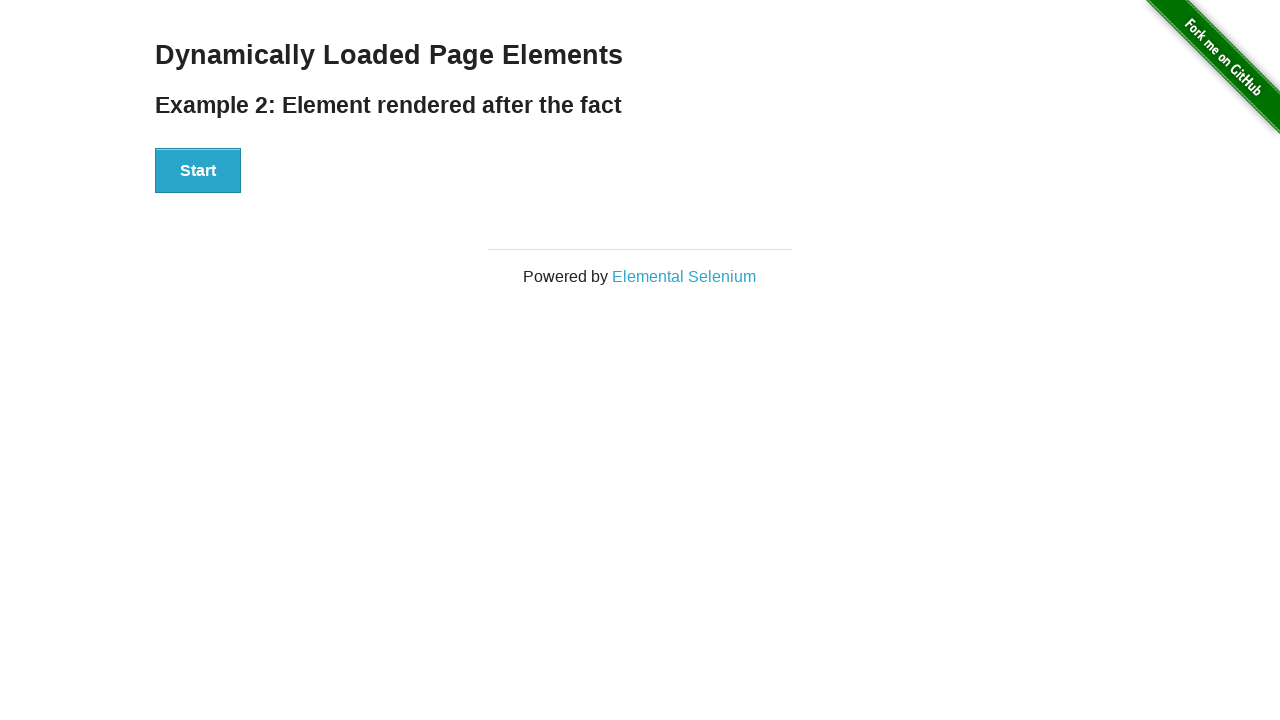

Clicked Start button to initiate dynamic loading at (198, 171) on xpath=//div[@id='start']/button
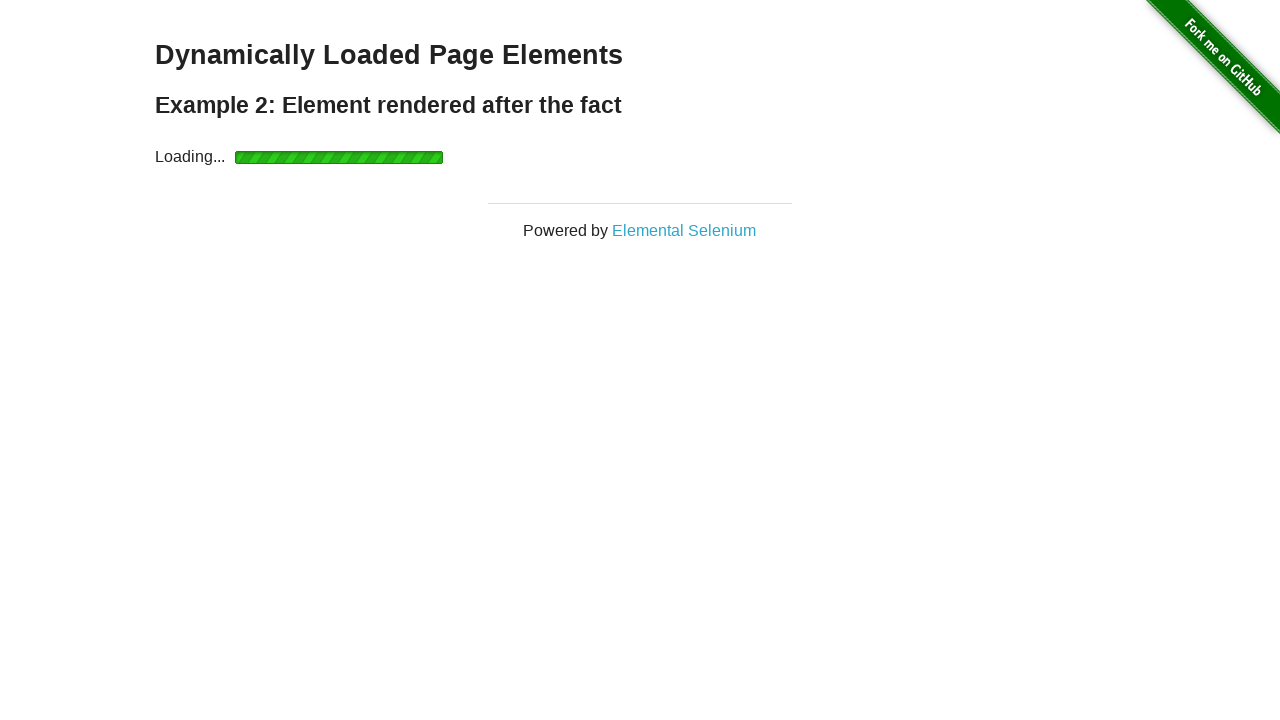

Hello World text appeared after loading completed
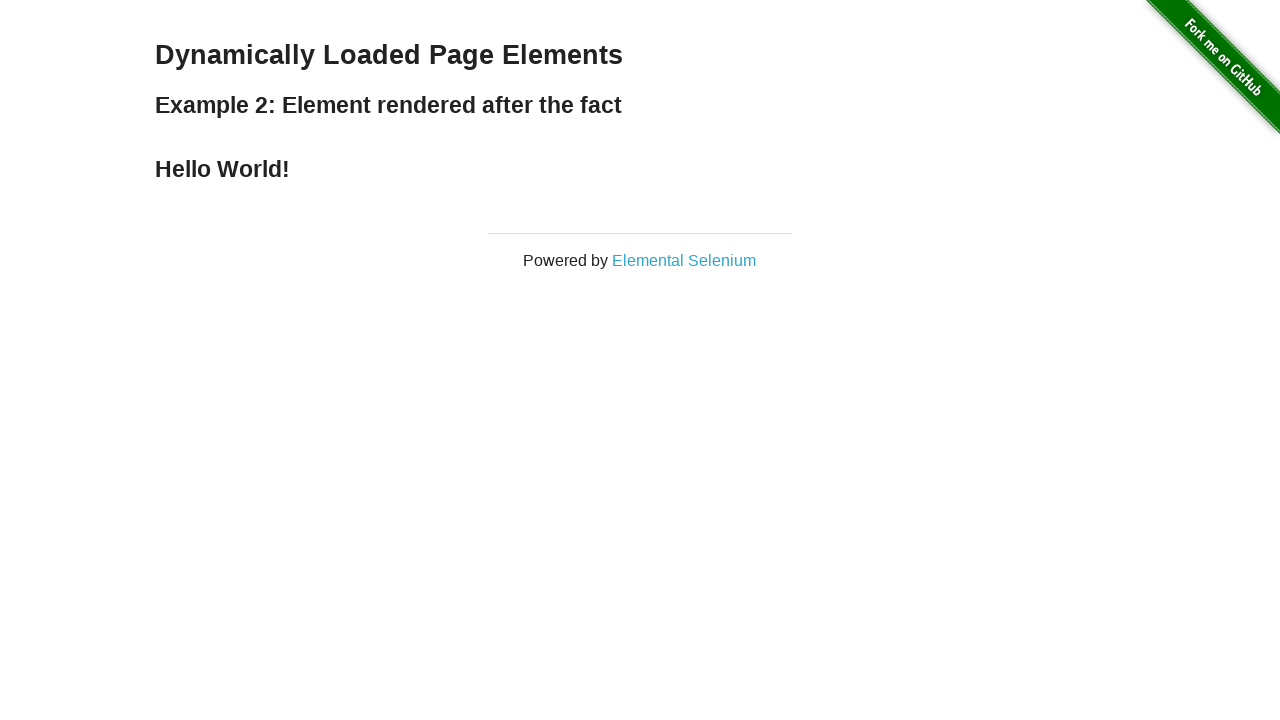

Verified Hello World text is visible on page
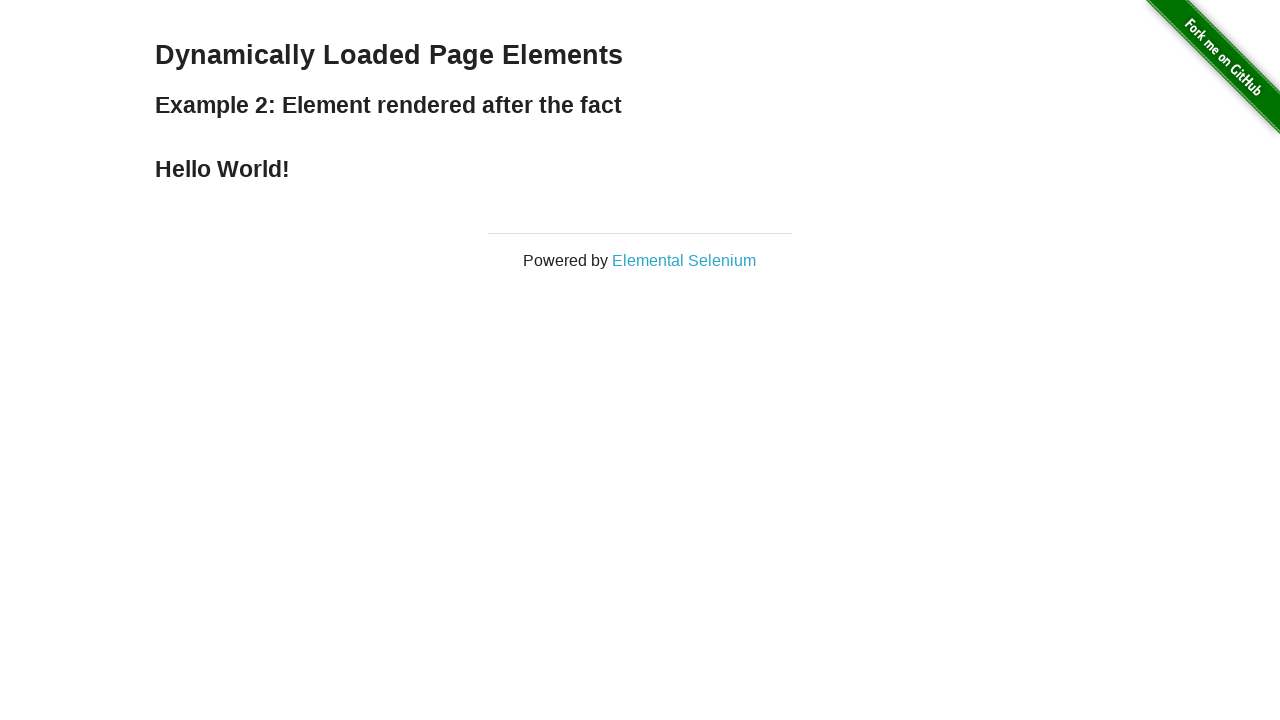

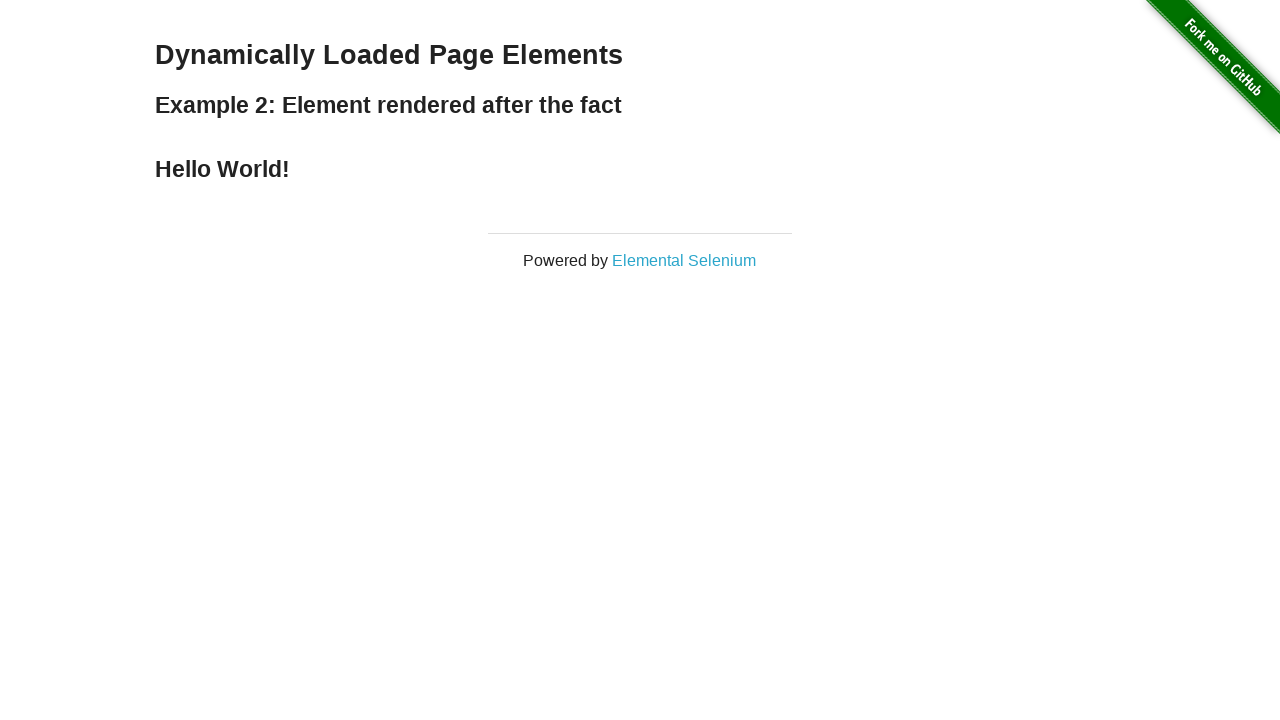